Tests drag and drop functionality on jQuery UI's droppable demo page by dragging an element and releasing it on a drop target within an iframe.

Starting URL: https://jqueryui.com/droppable/

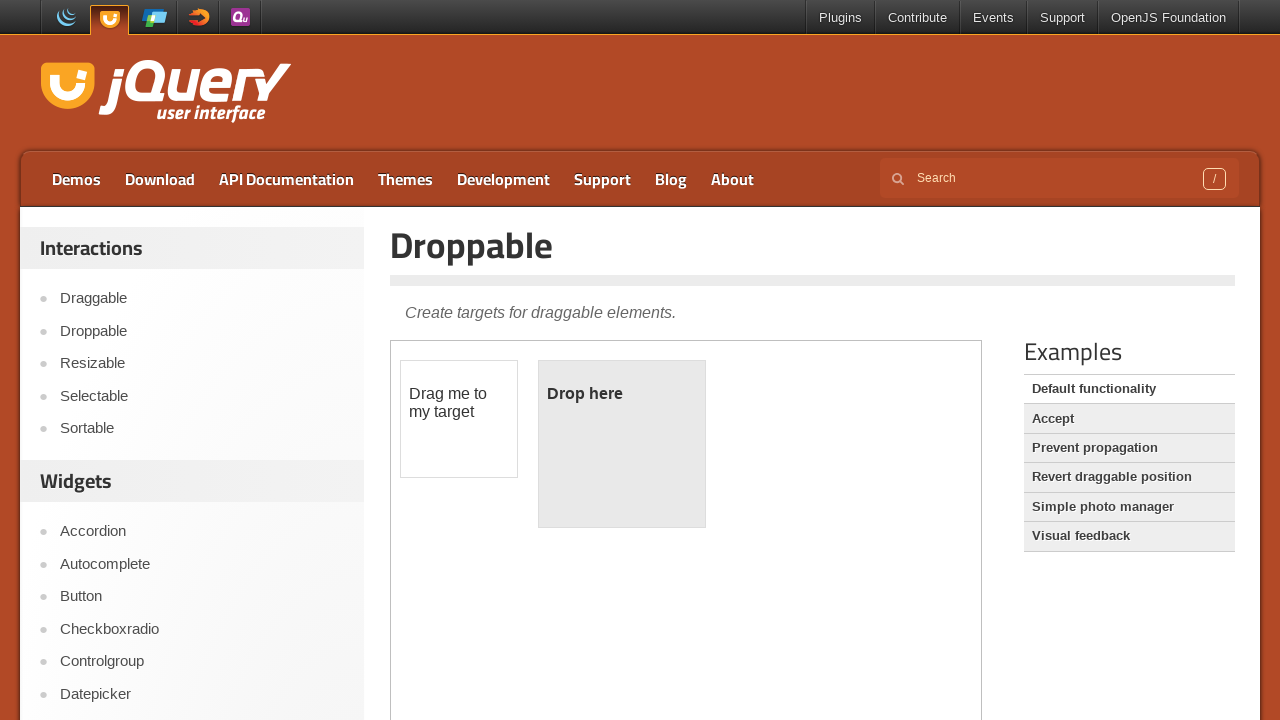

Located iframe containing droppable demo
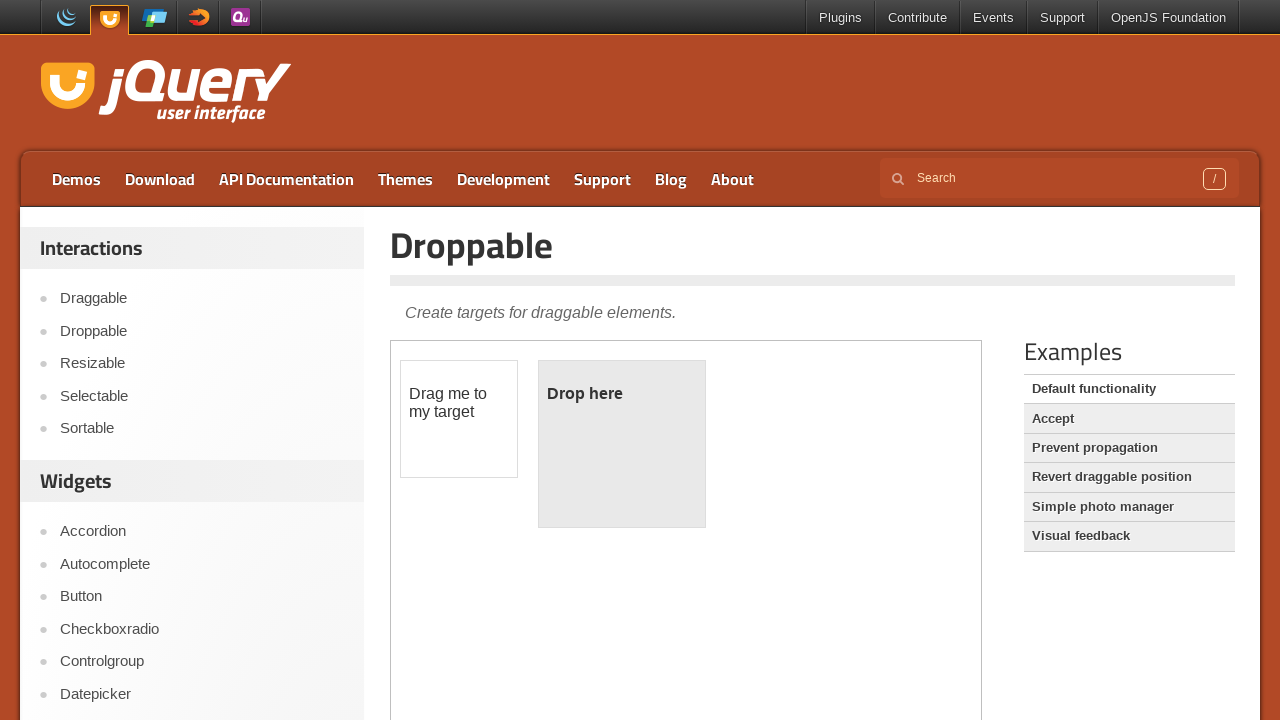

Located draggable element within iframe
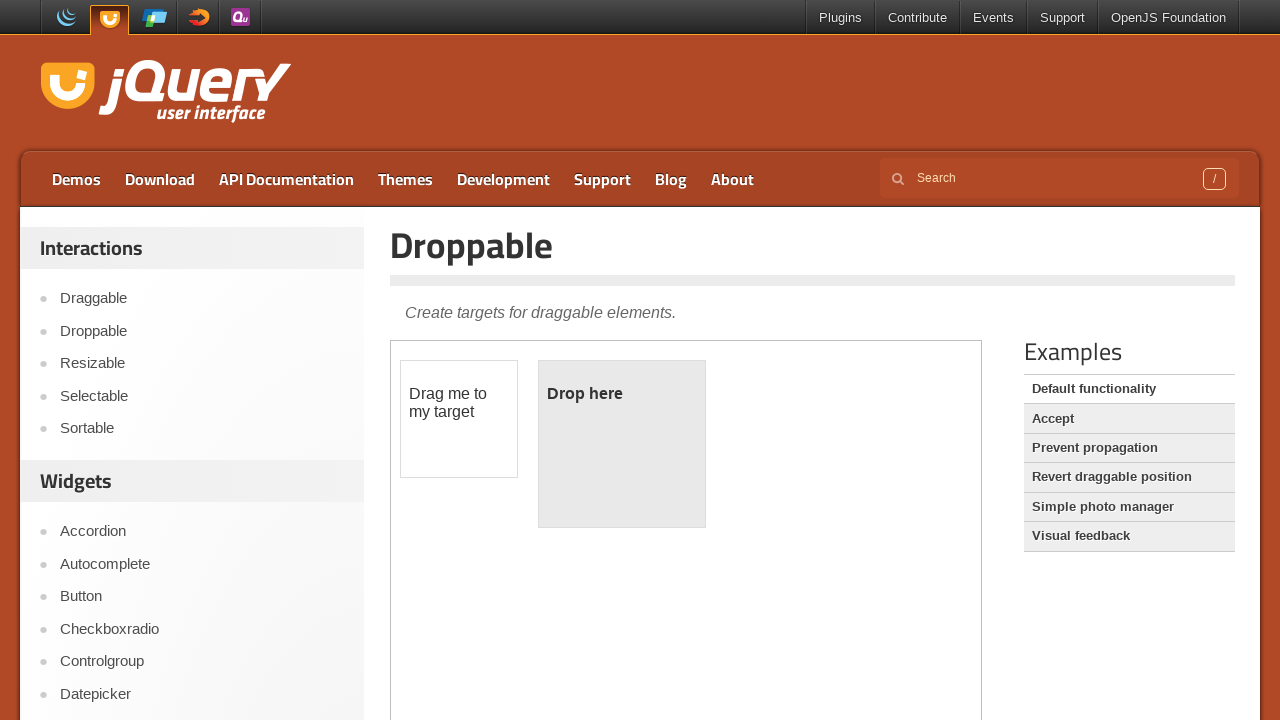

Located droppable target element within iframe
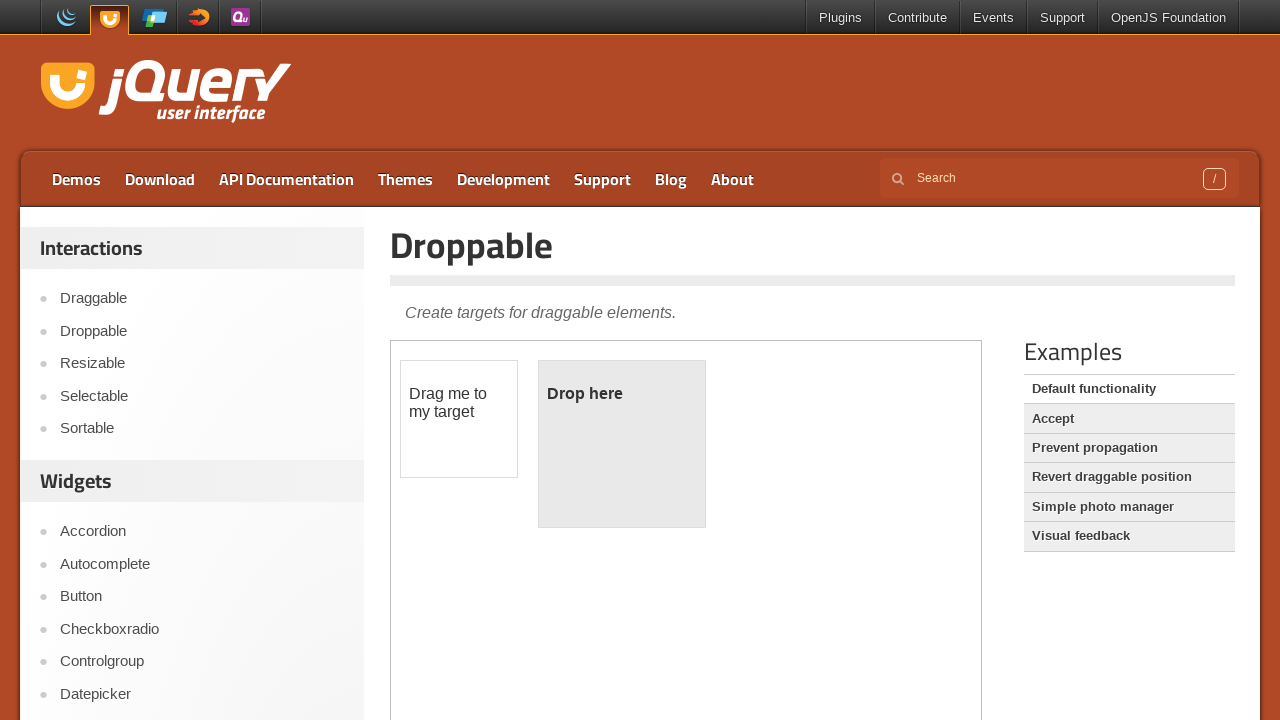

Dragged draggable element onto droppable target at (622, 444)
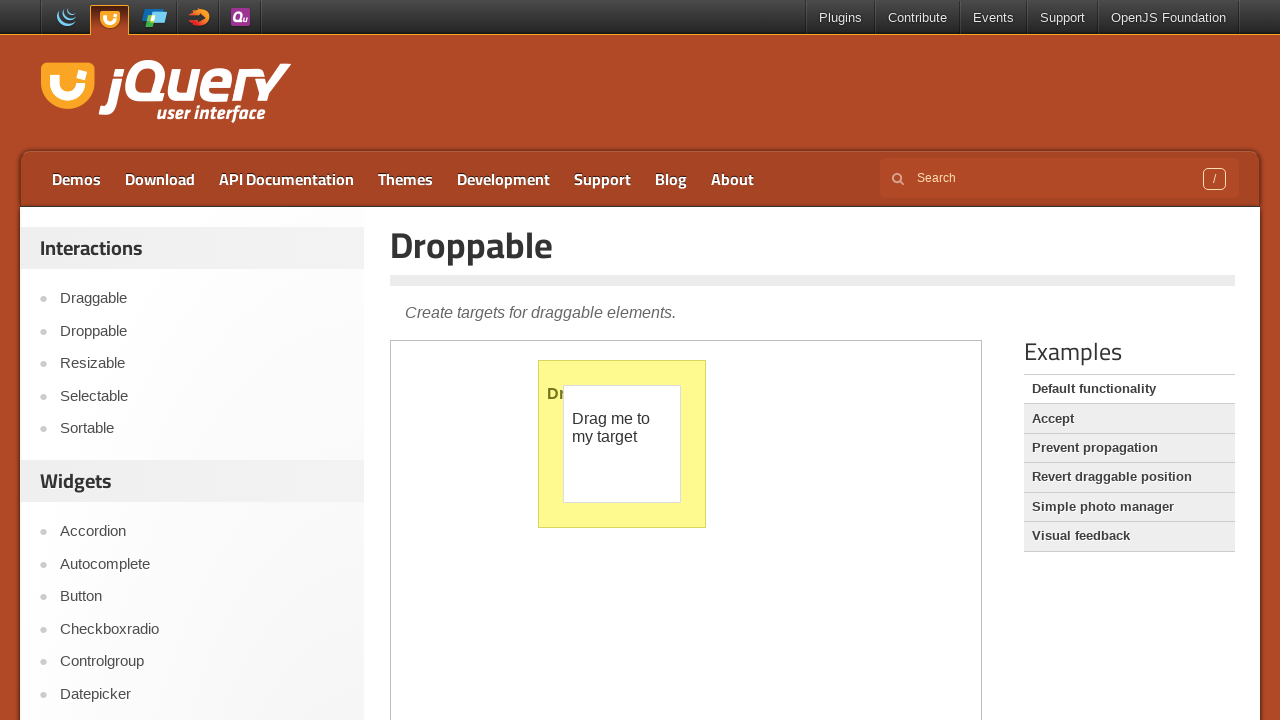

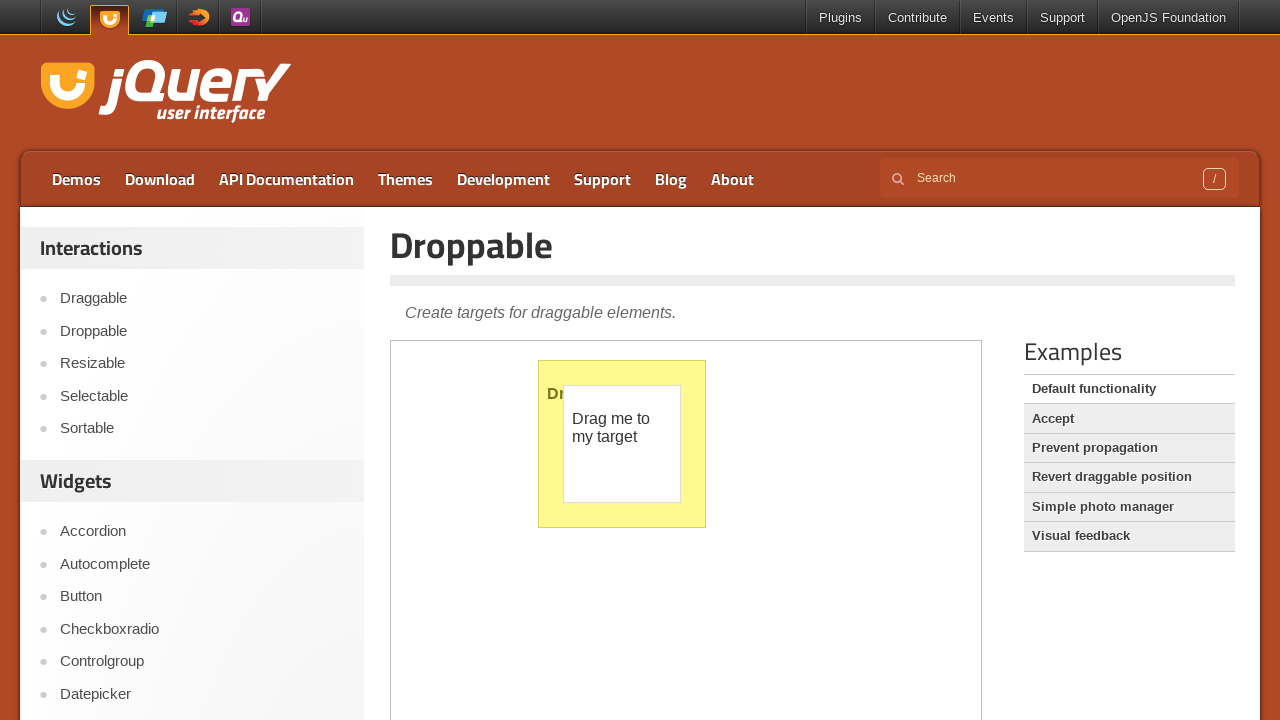